Tests multi-select dropdown functionality by selecting and deselecting options using different methods (index and value)

Starting URL: https://demoqa.com/select-menu

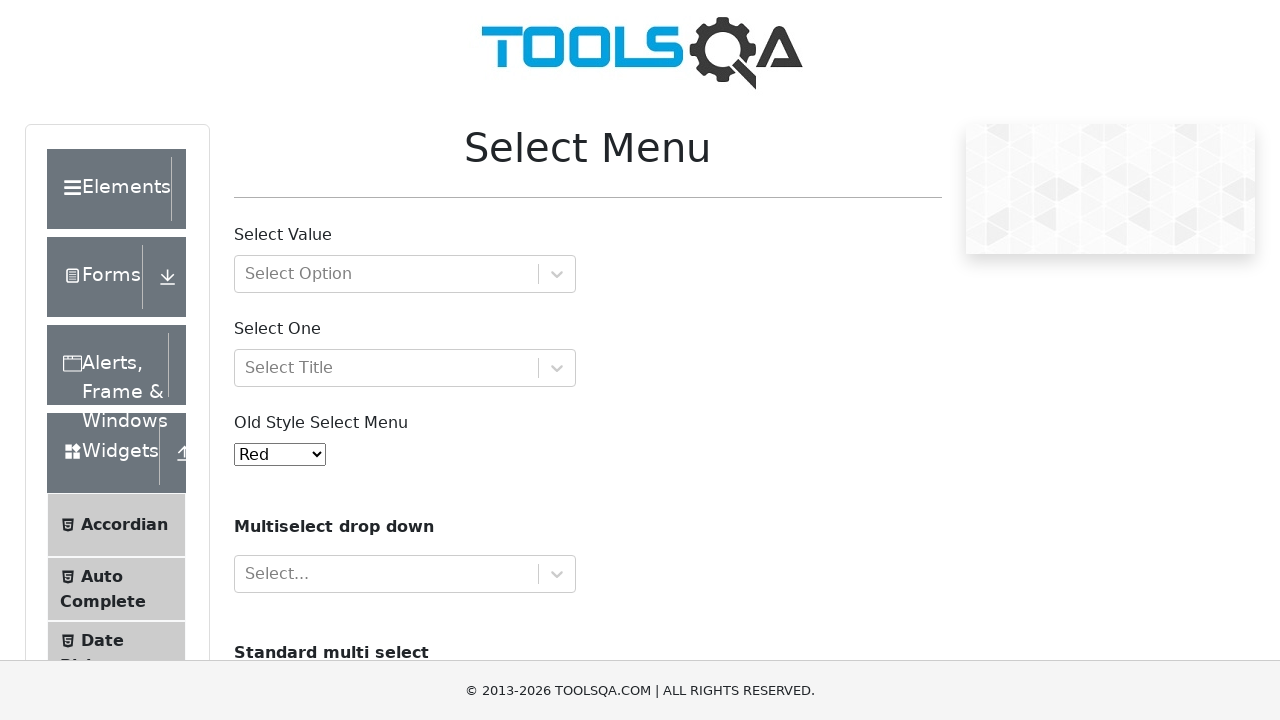

Located the multi-select dropdown element with id 'cars'
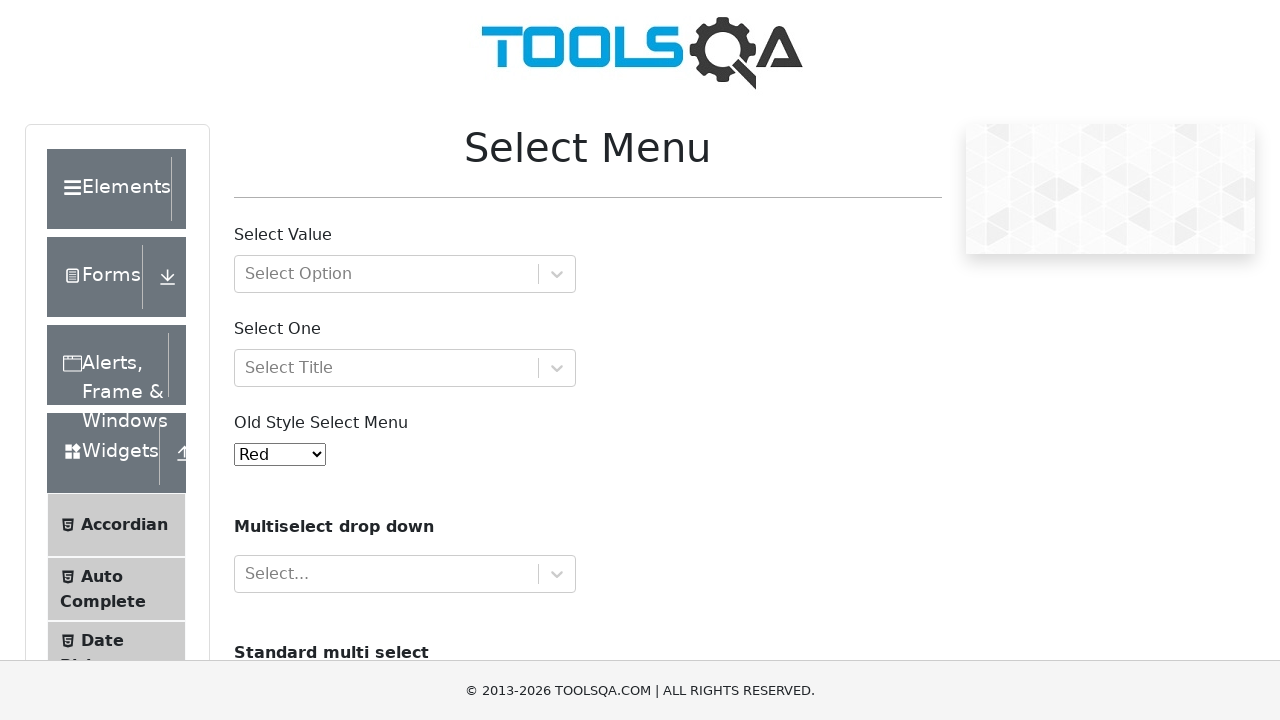

Selected 'Opel' option from multi-select dropdown on #cars
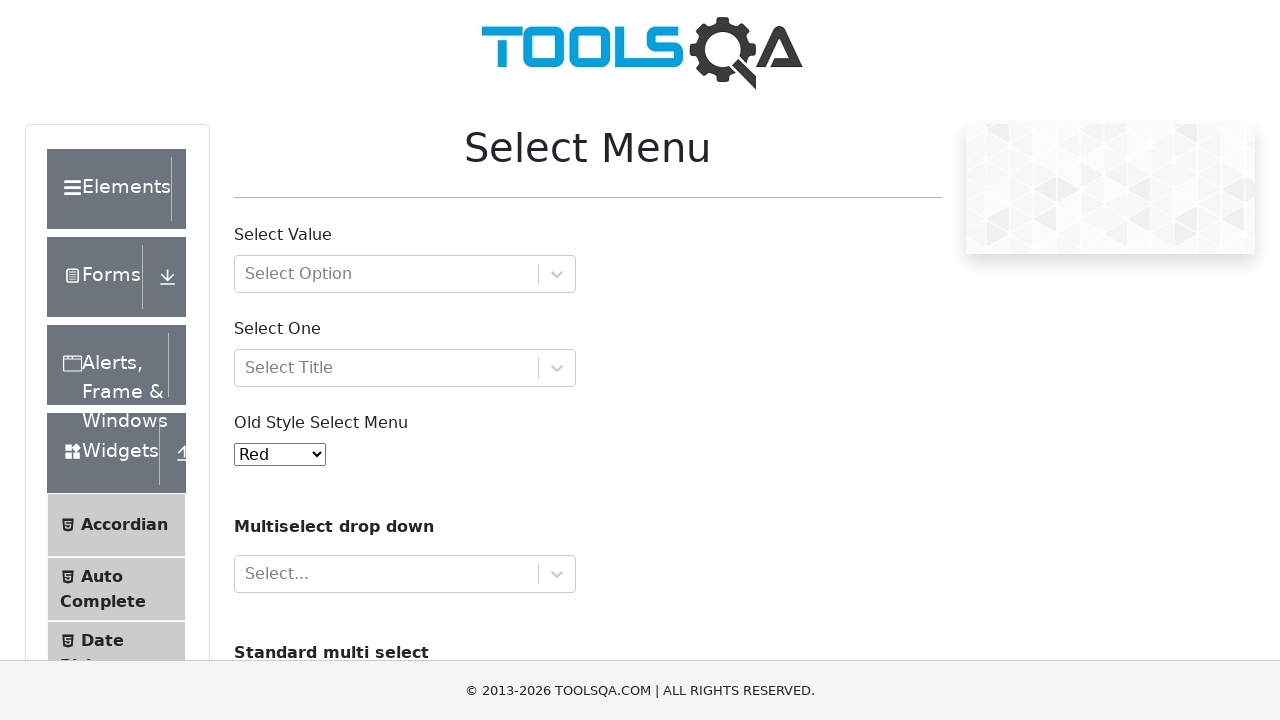

Pressed and held Control key
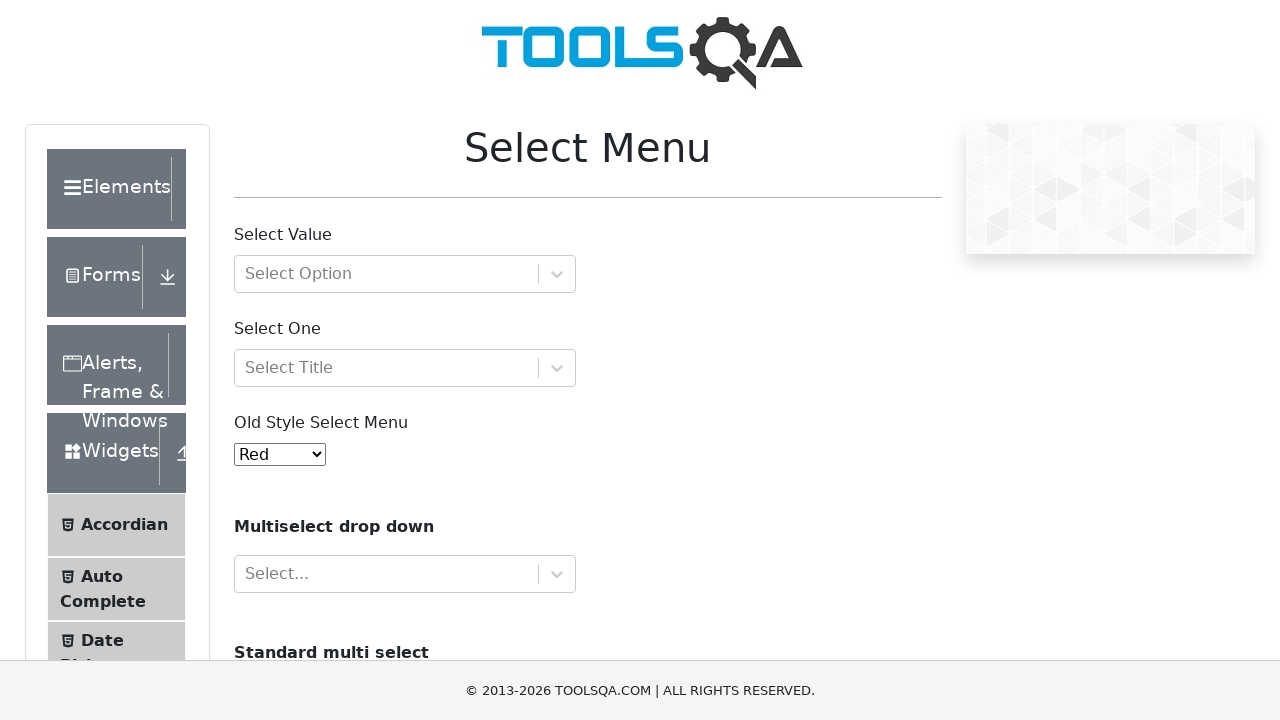

Clicked 'Opel' option while holding Control to deselect it at (258, 360) on #cars option[value='opel']
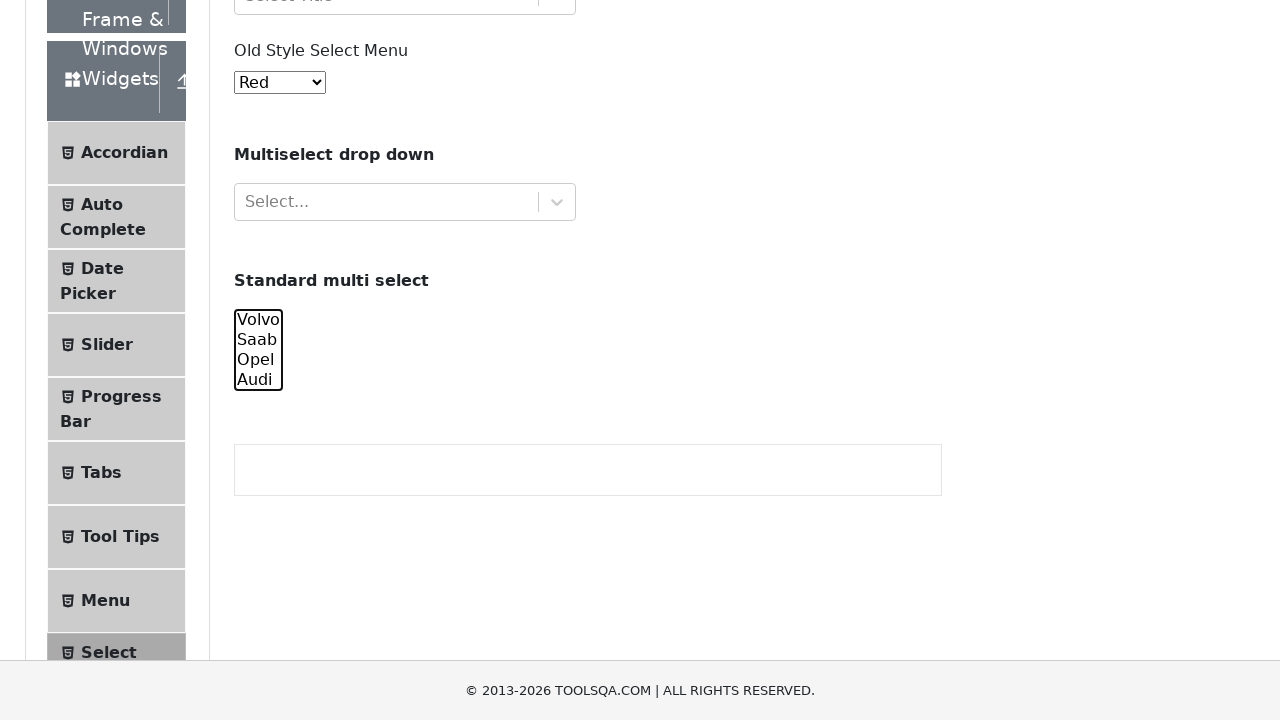

Released Control key
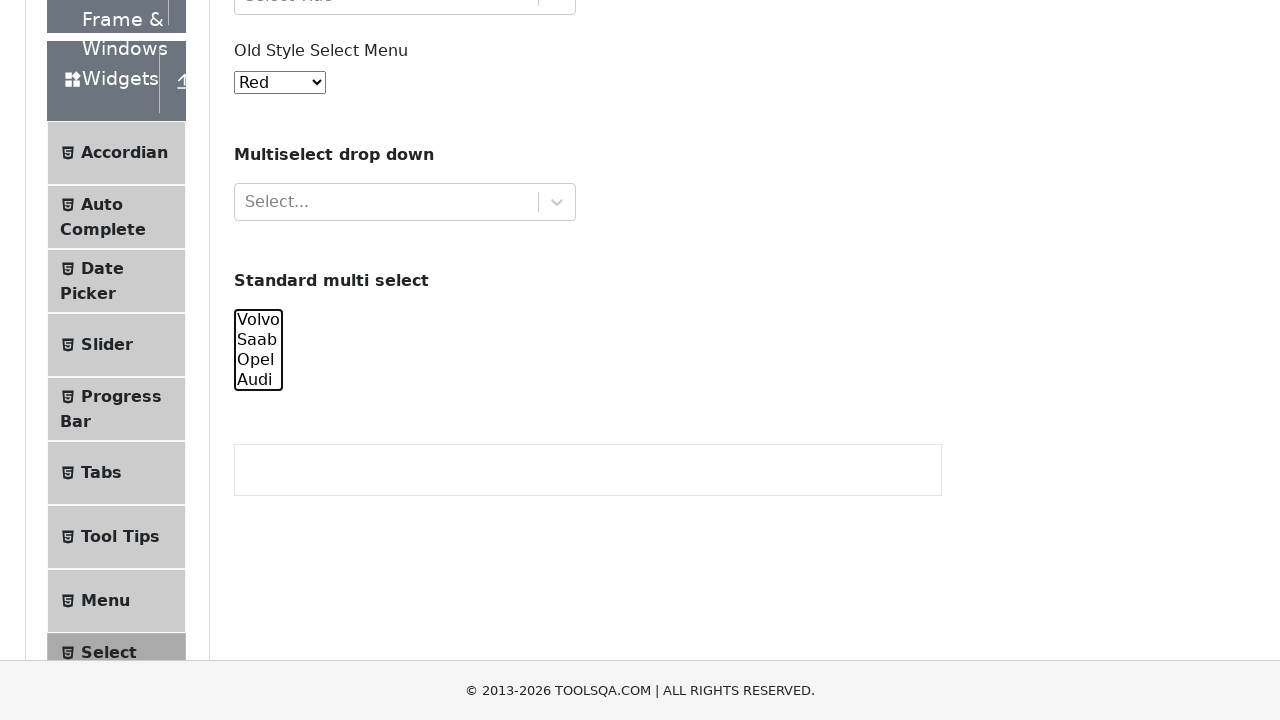

Selected 'Saab' option from multi-select dropdown on #cars
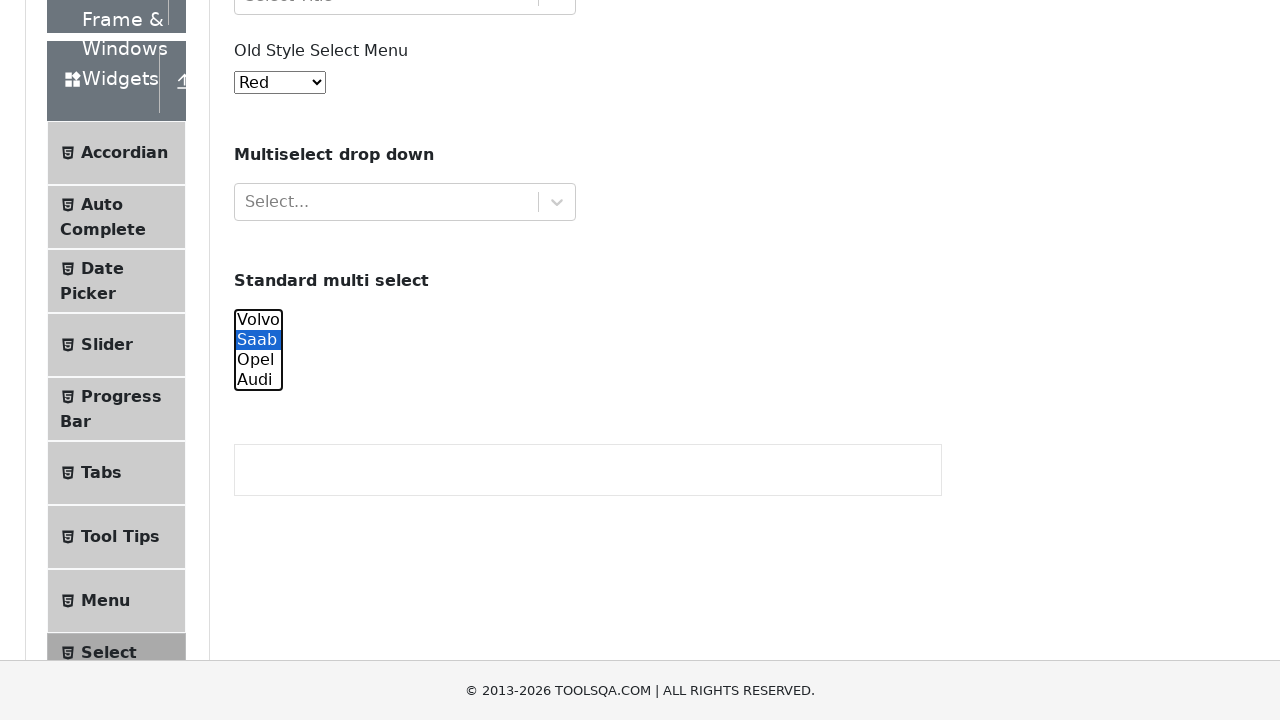

Pressed and held Control key
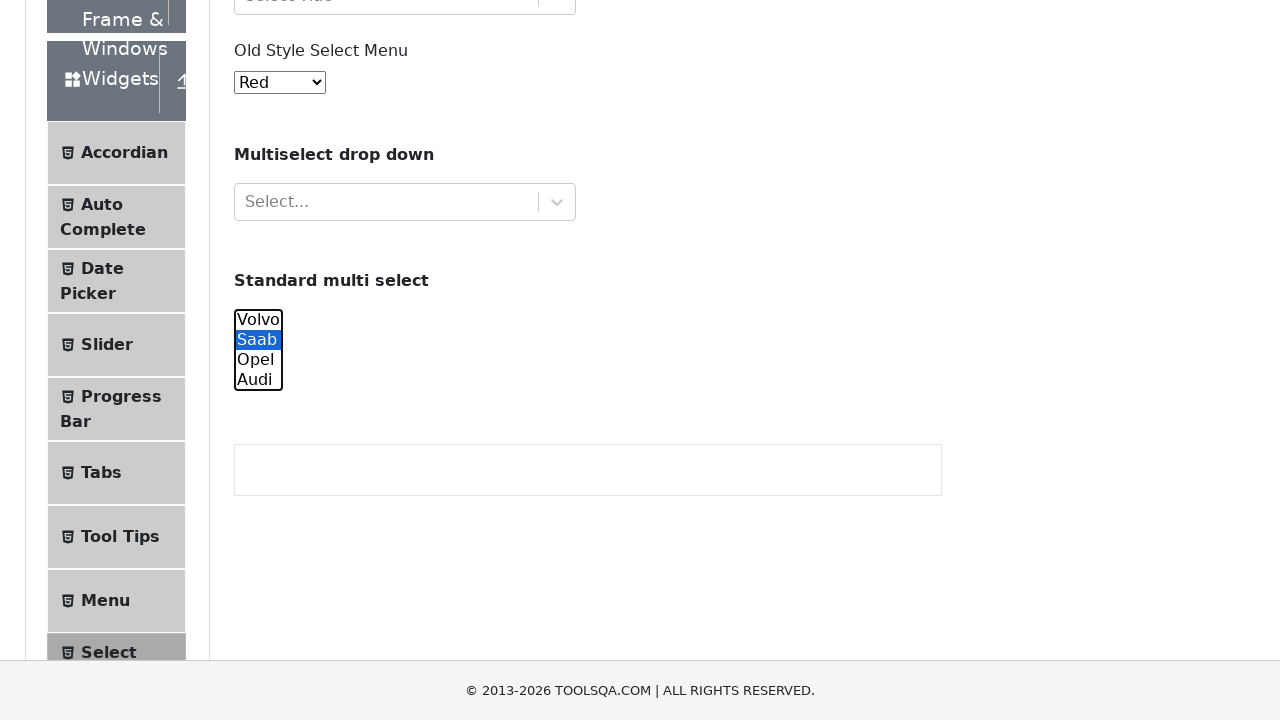

Clicked 'Saab' option while holding Control to deselect it at (258, 340) on #cars option[value='saab']
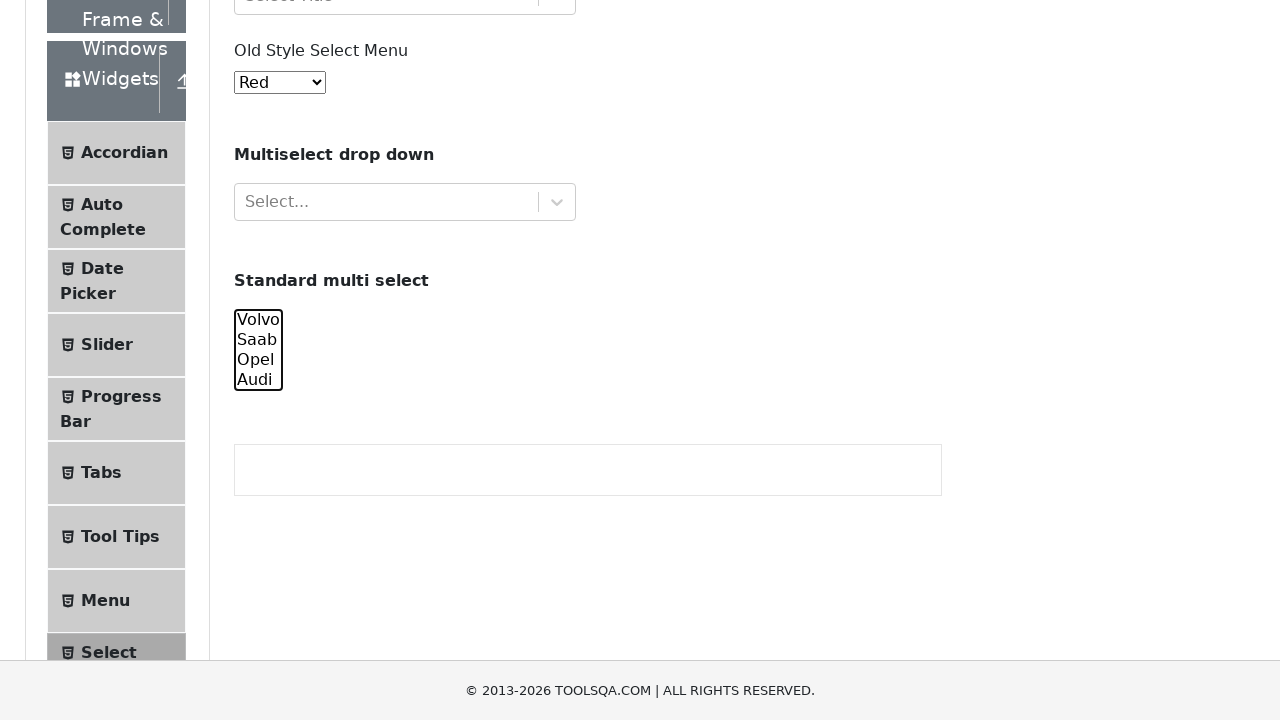

Released Control key
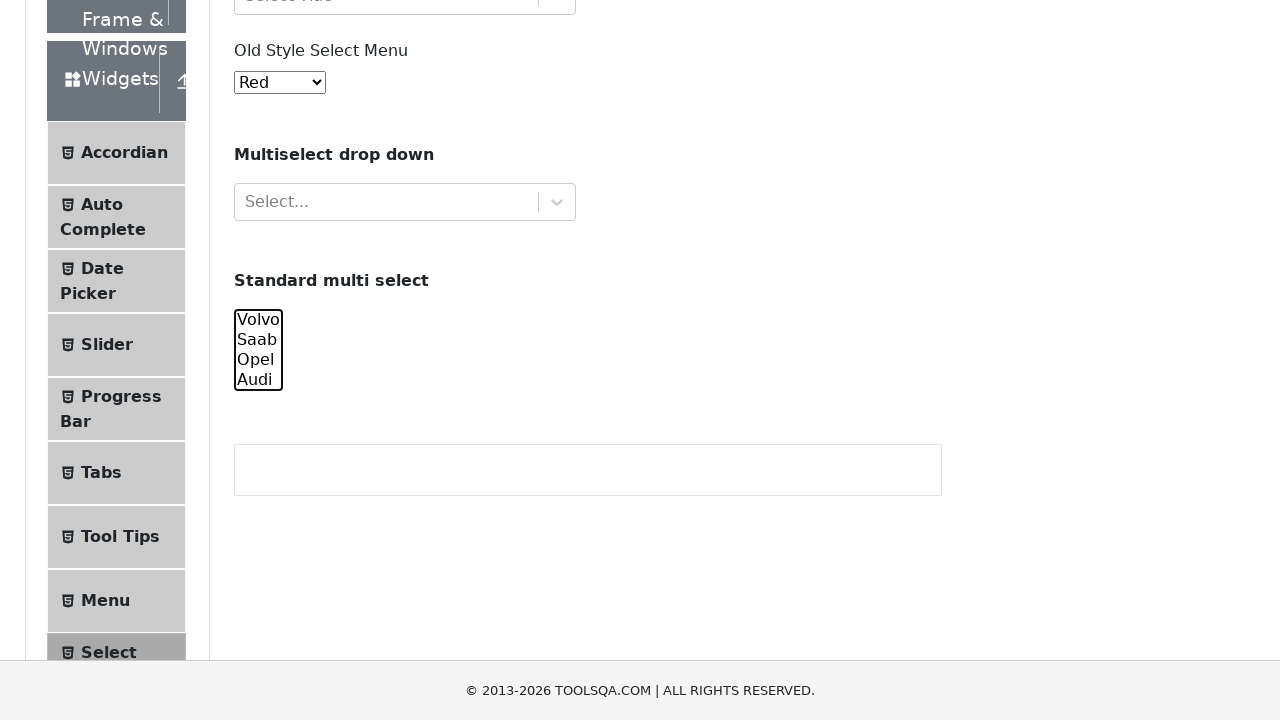

Cleared all selections from multi-select dropdown on #cars
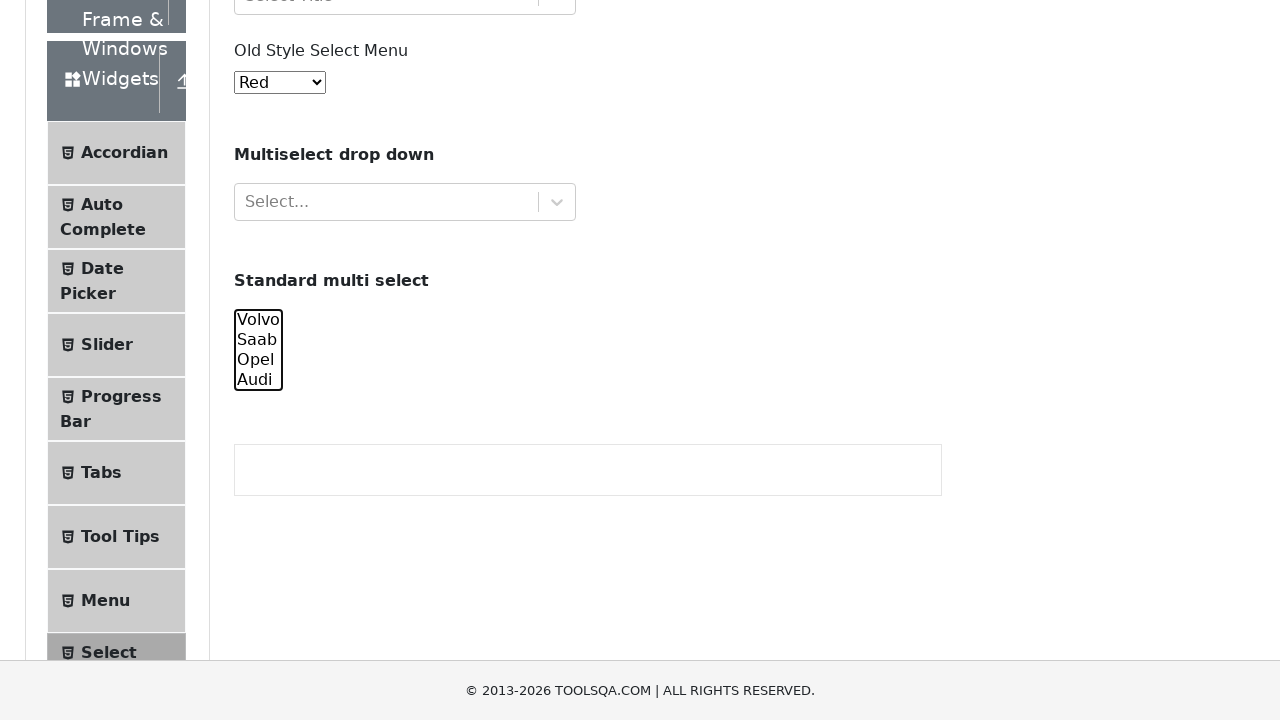

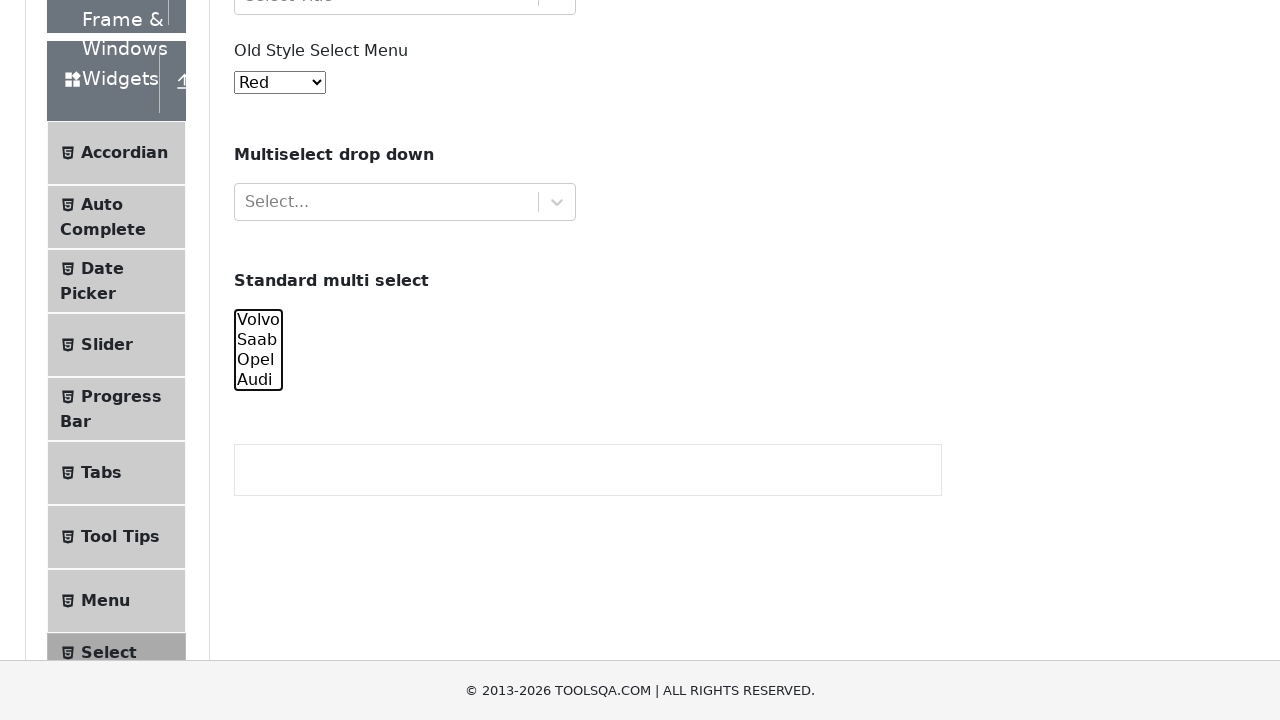